Tests that clicking the Due column header sorts the table data in ascending order by verifying the values are sorted from lowest to highest

Starting URL: http://the-internet.herokuapp.com/tables

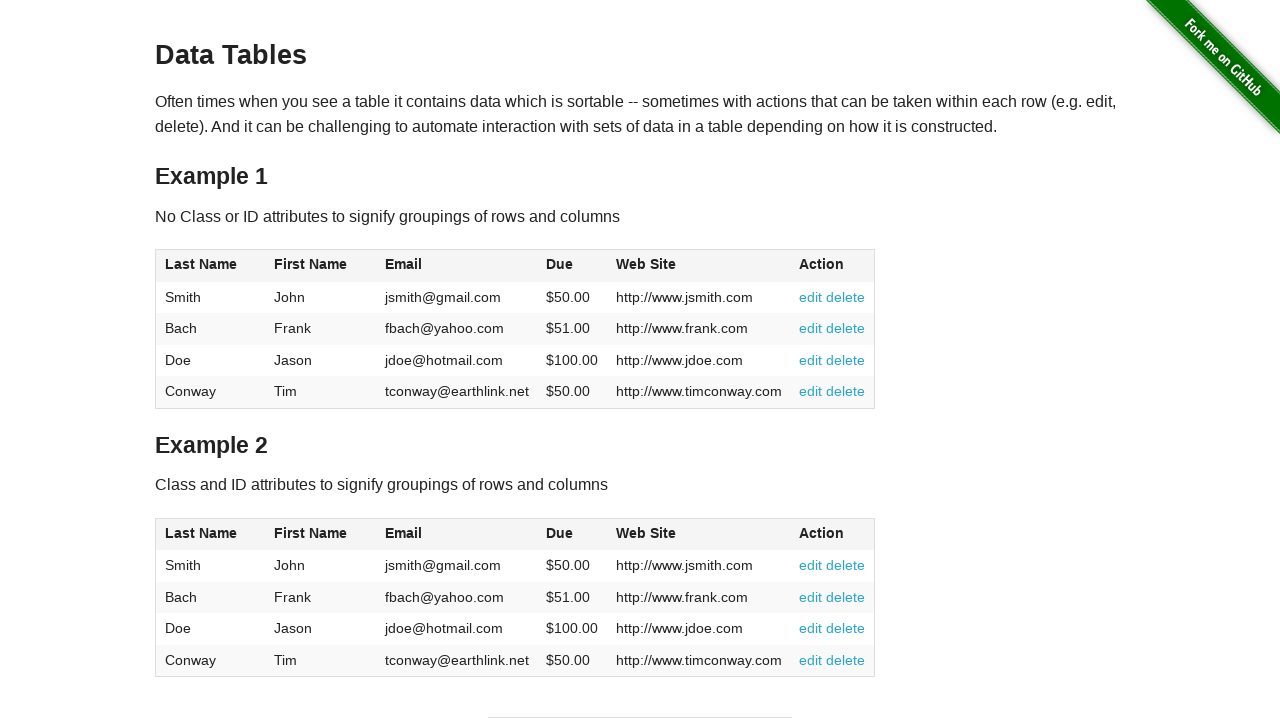

Clicked Due column header to sort table in ascending order at (572, 266) on #table1 thead tr th:nth-of-type(4)
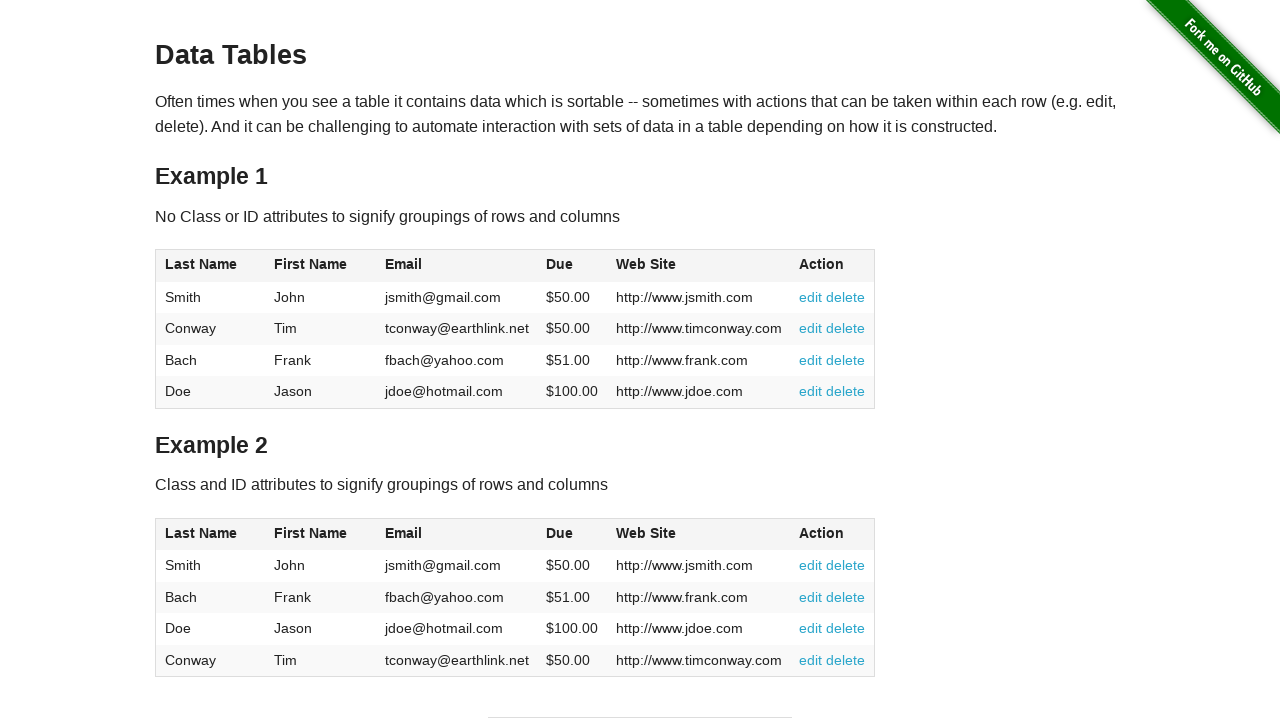

Table data loaded and Due column values are visible
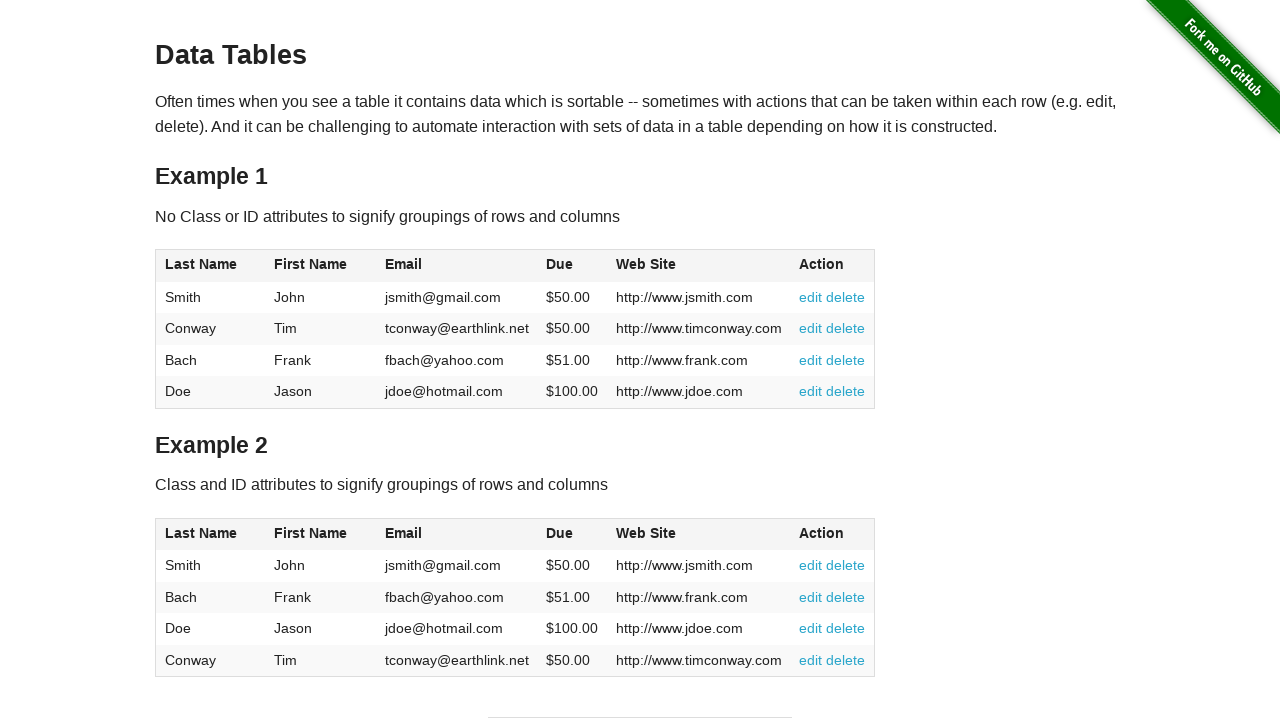

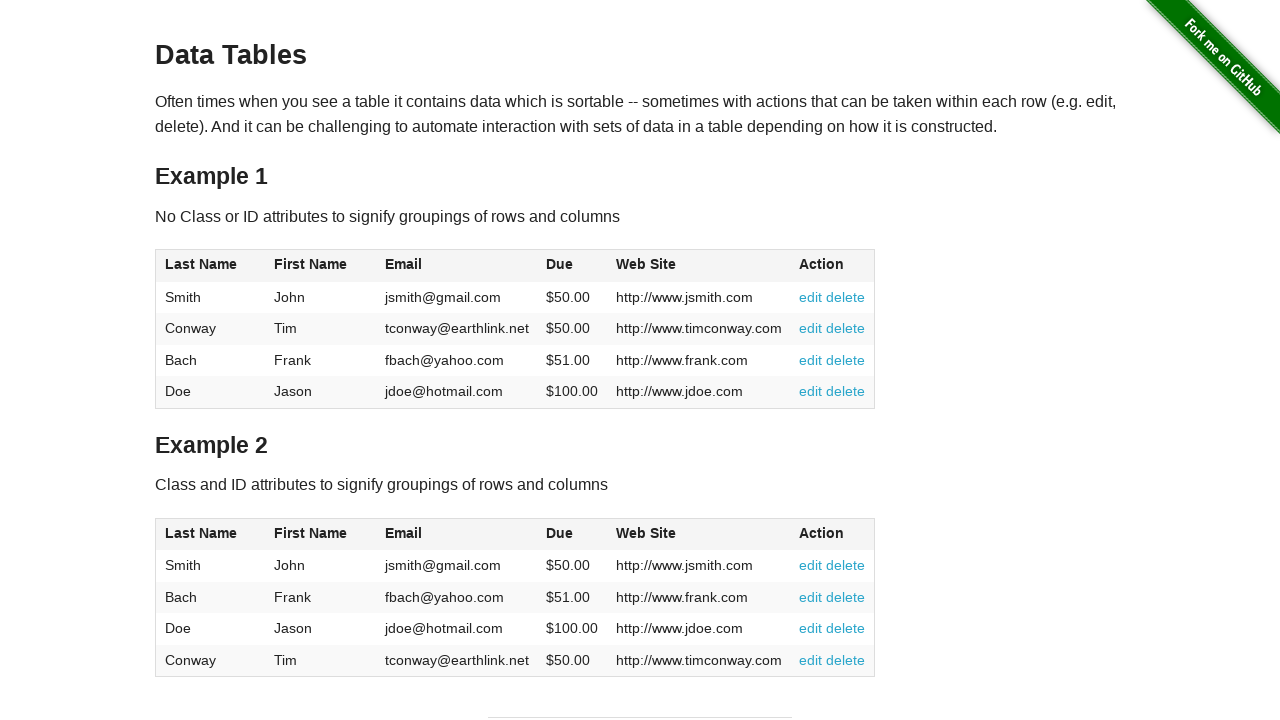